Tests browser zoom functionality by using JavaScript to change the page zoom level to 50% and then to 80% on a demo e-commerce site.

Starting URL: https://demo.nopcommerce.com/

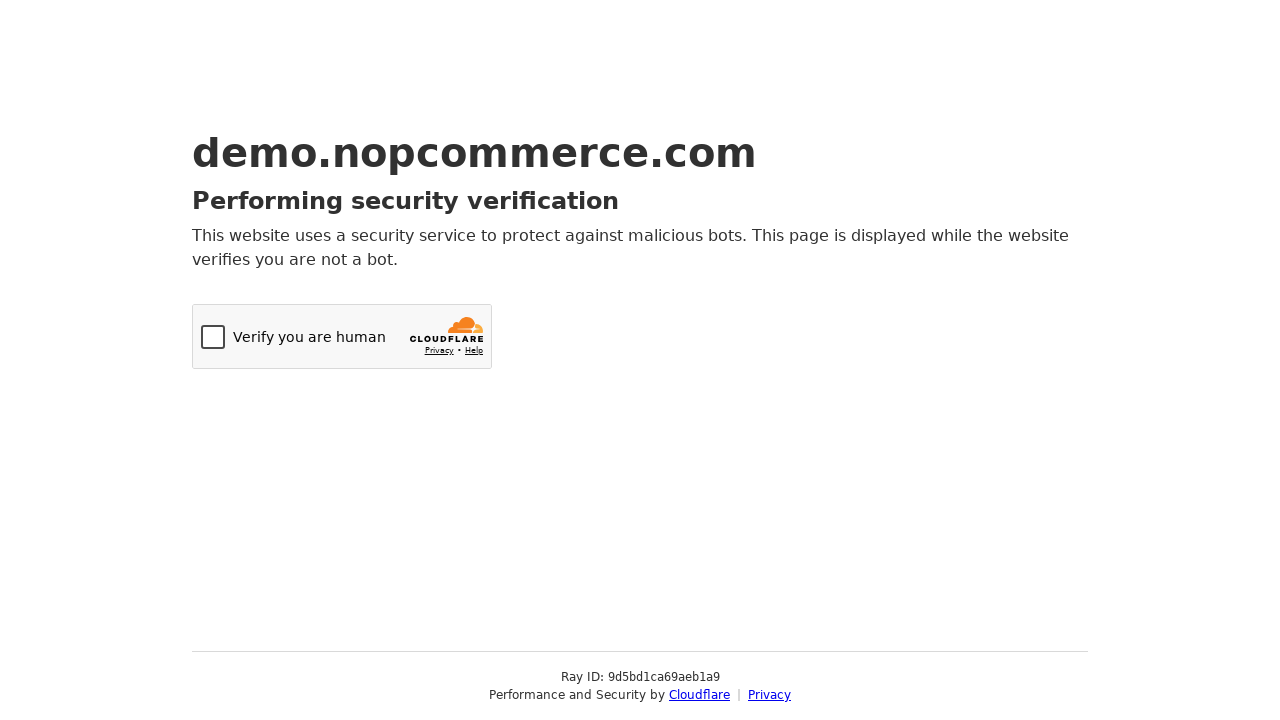

Set viewport size to 1920x1080
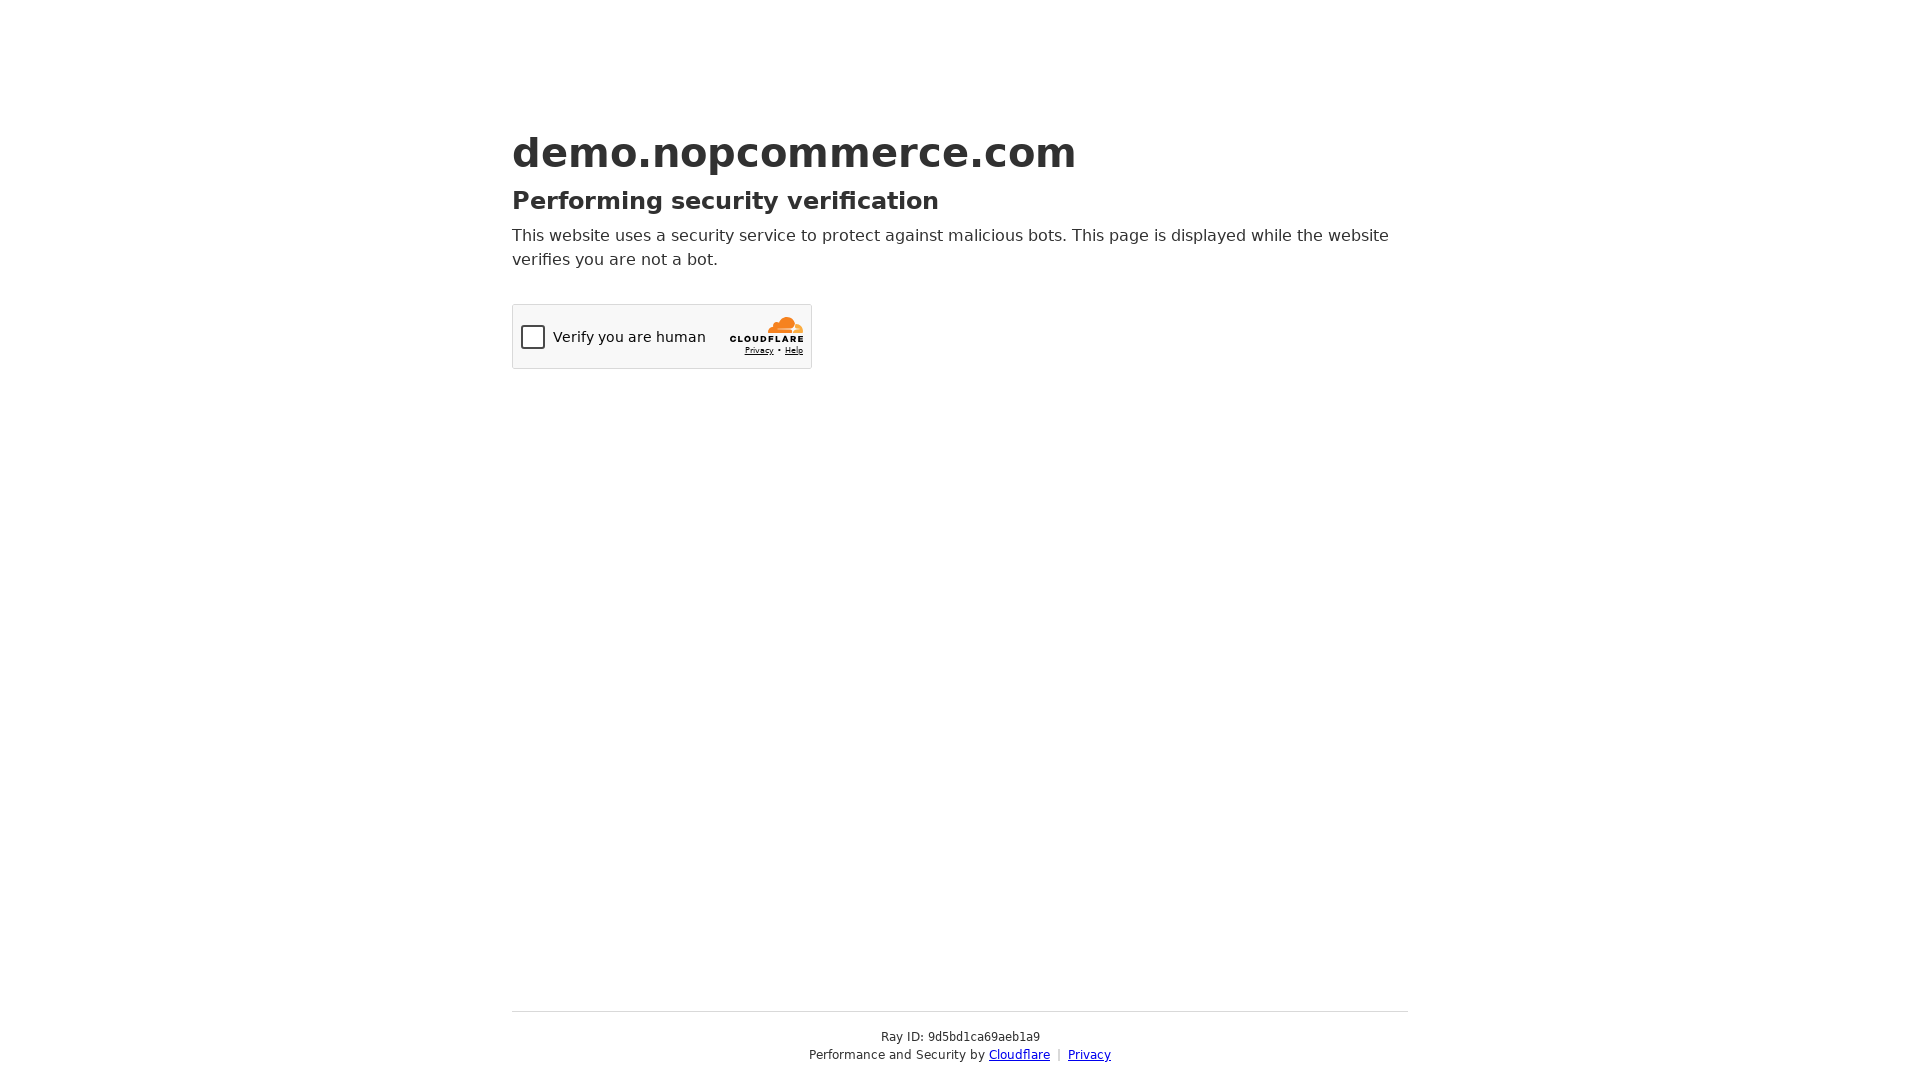

Set zoom level to 50% using JavaScript
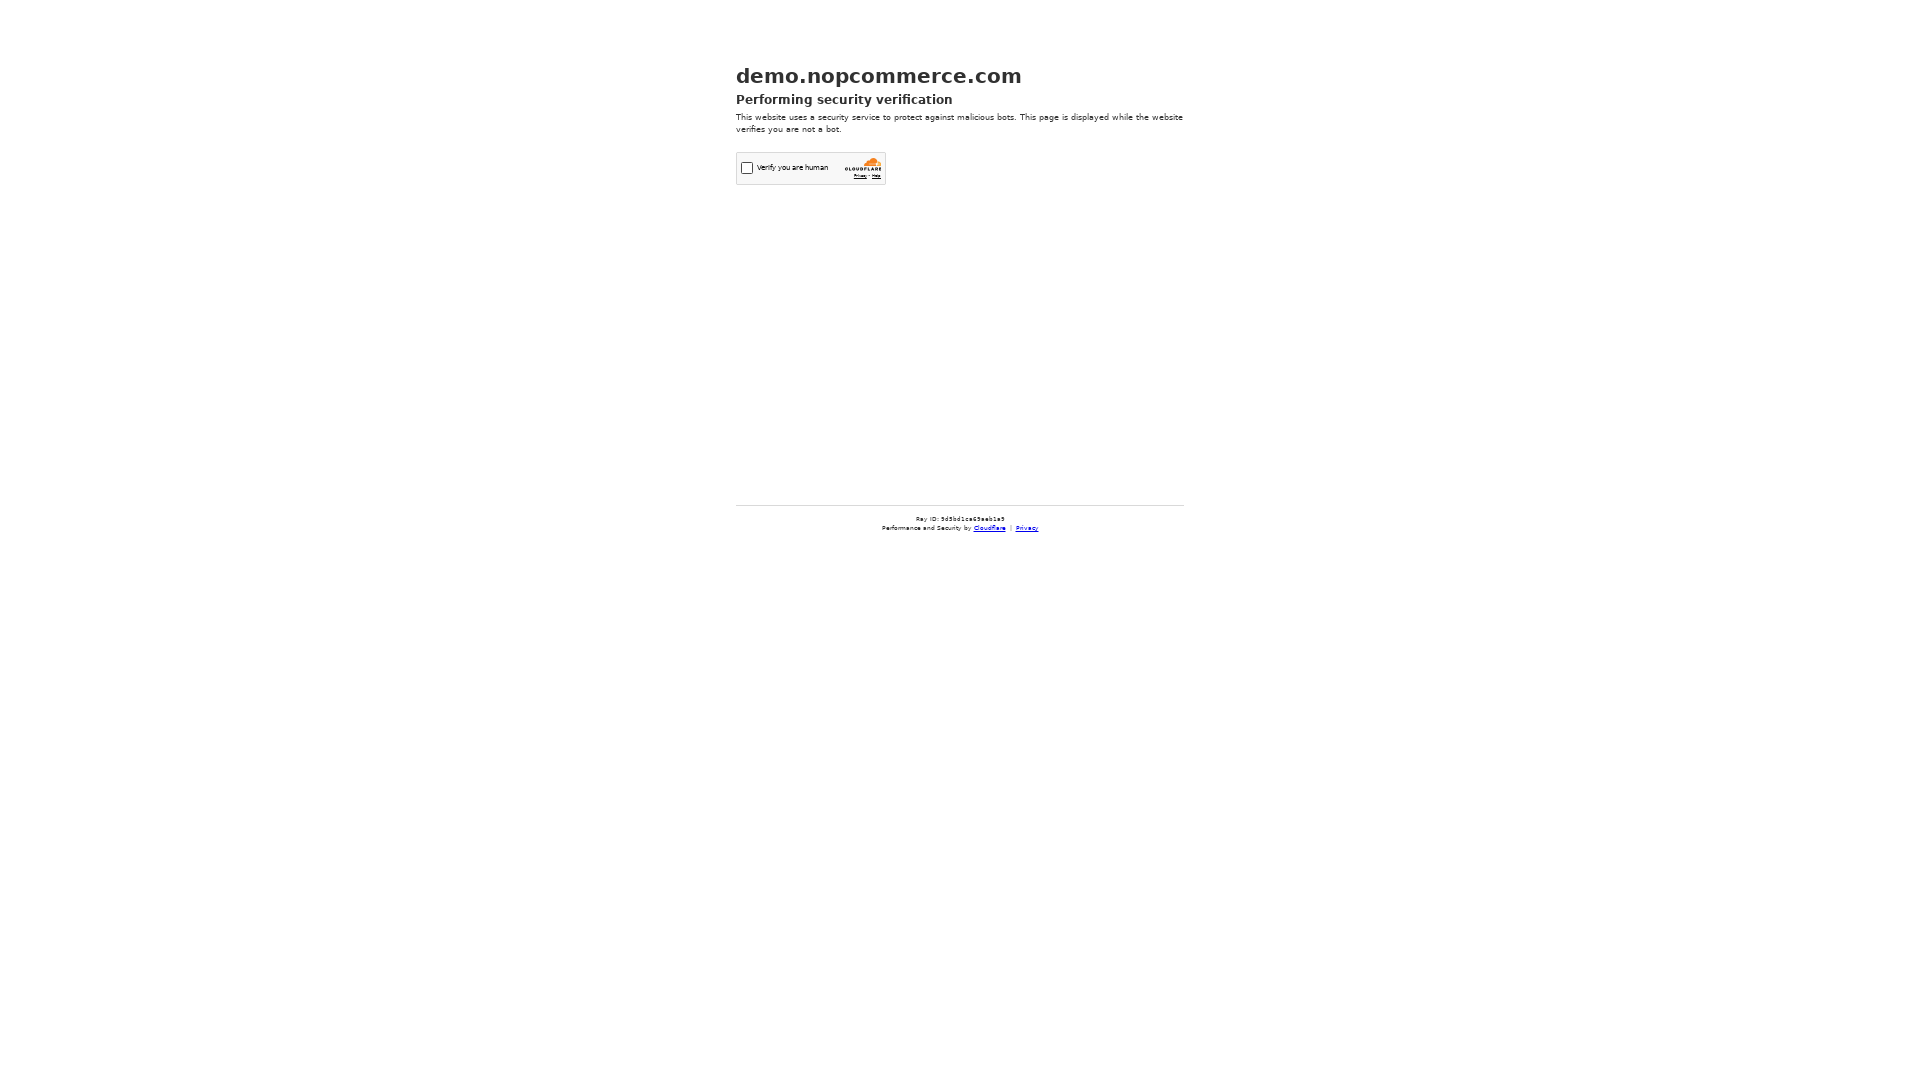

Waited 2 seconds to observe 50% zoom change
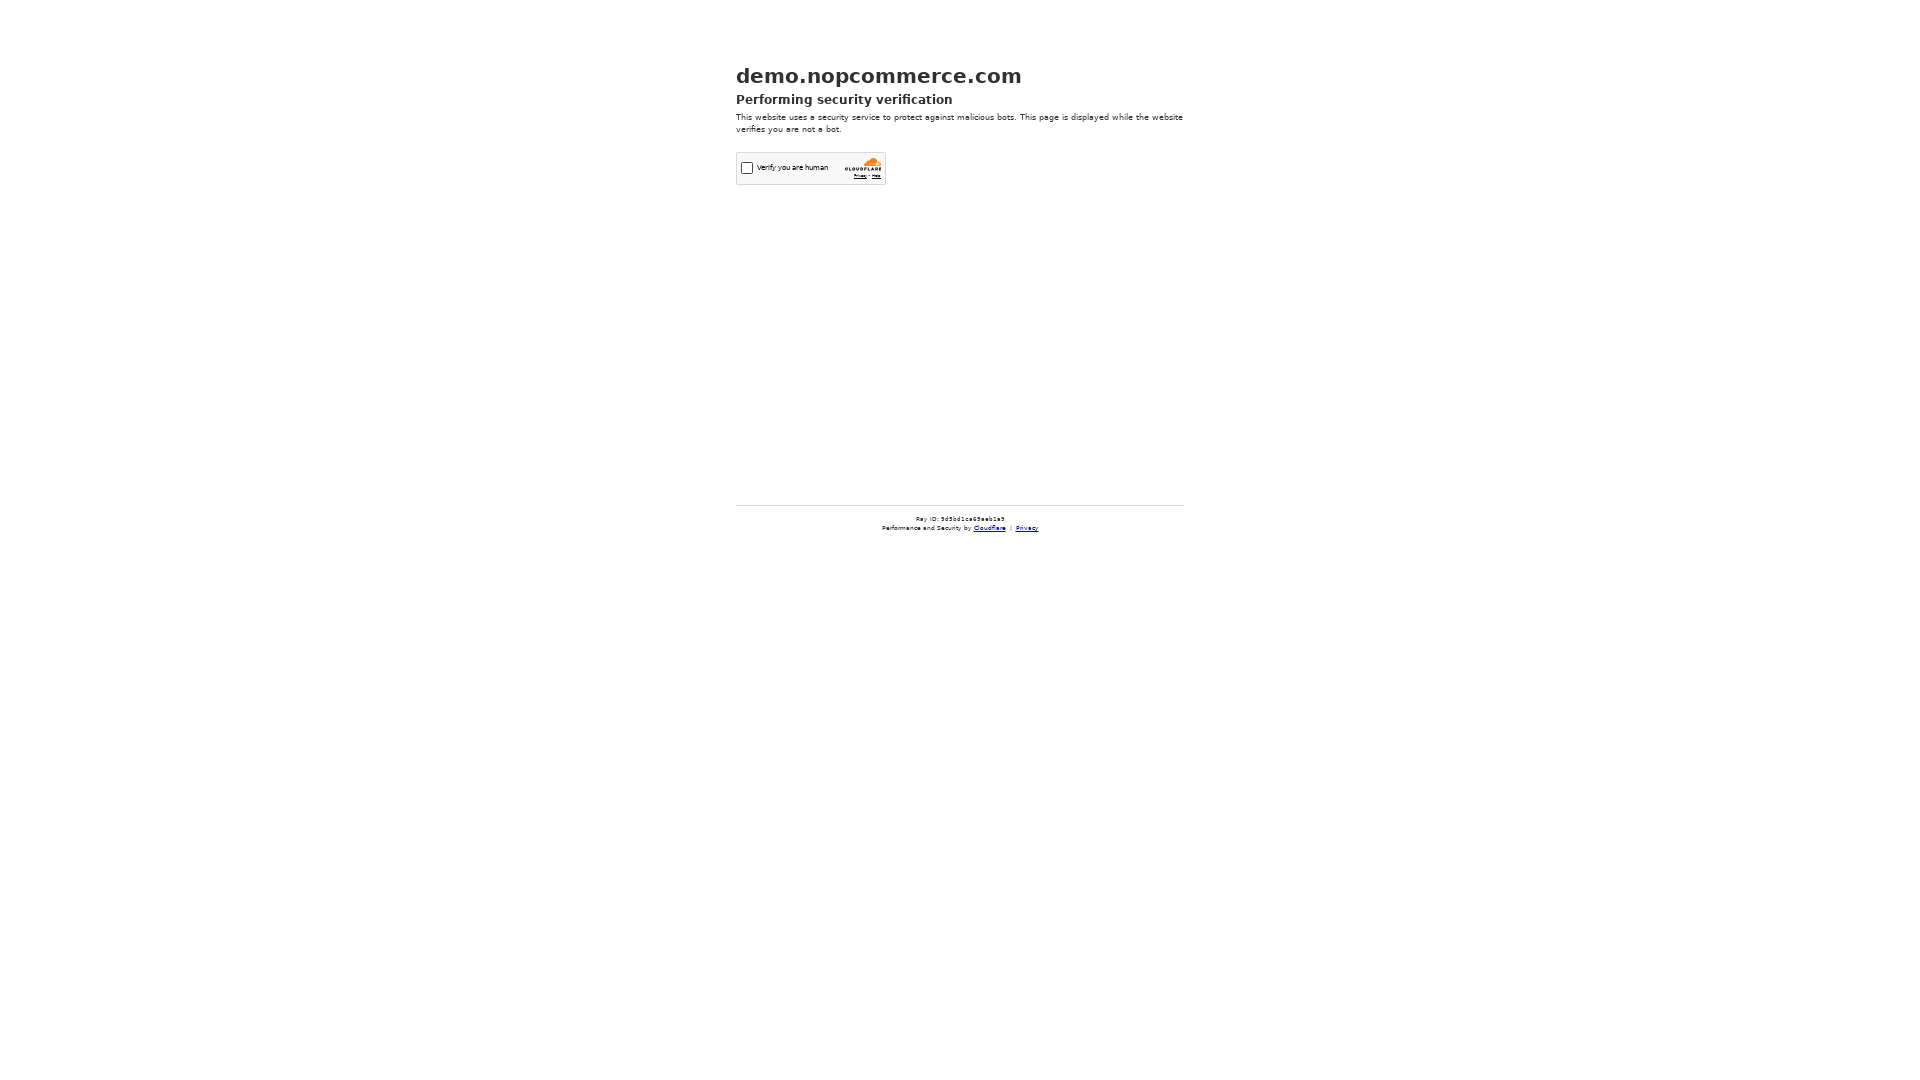

Set zoom level to 80% using JavaScript
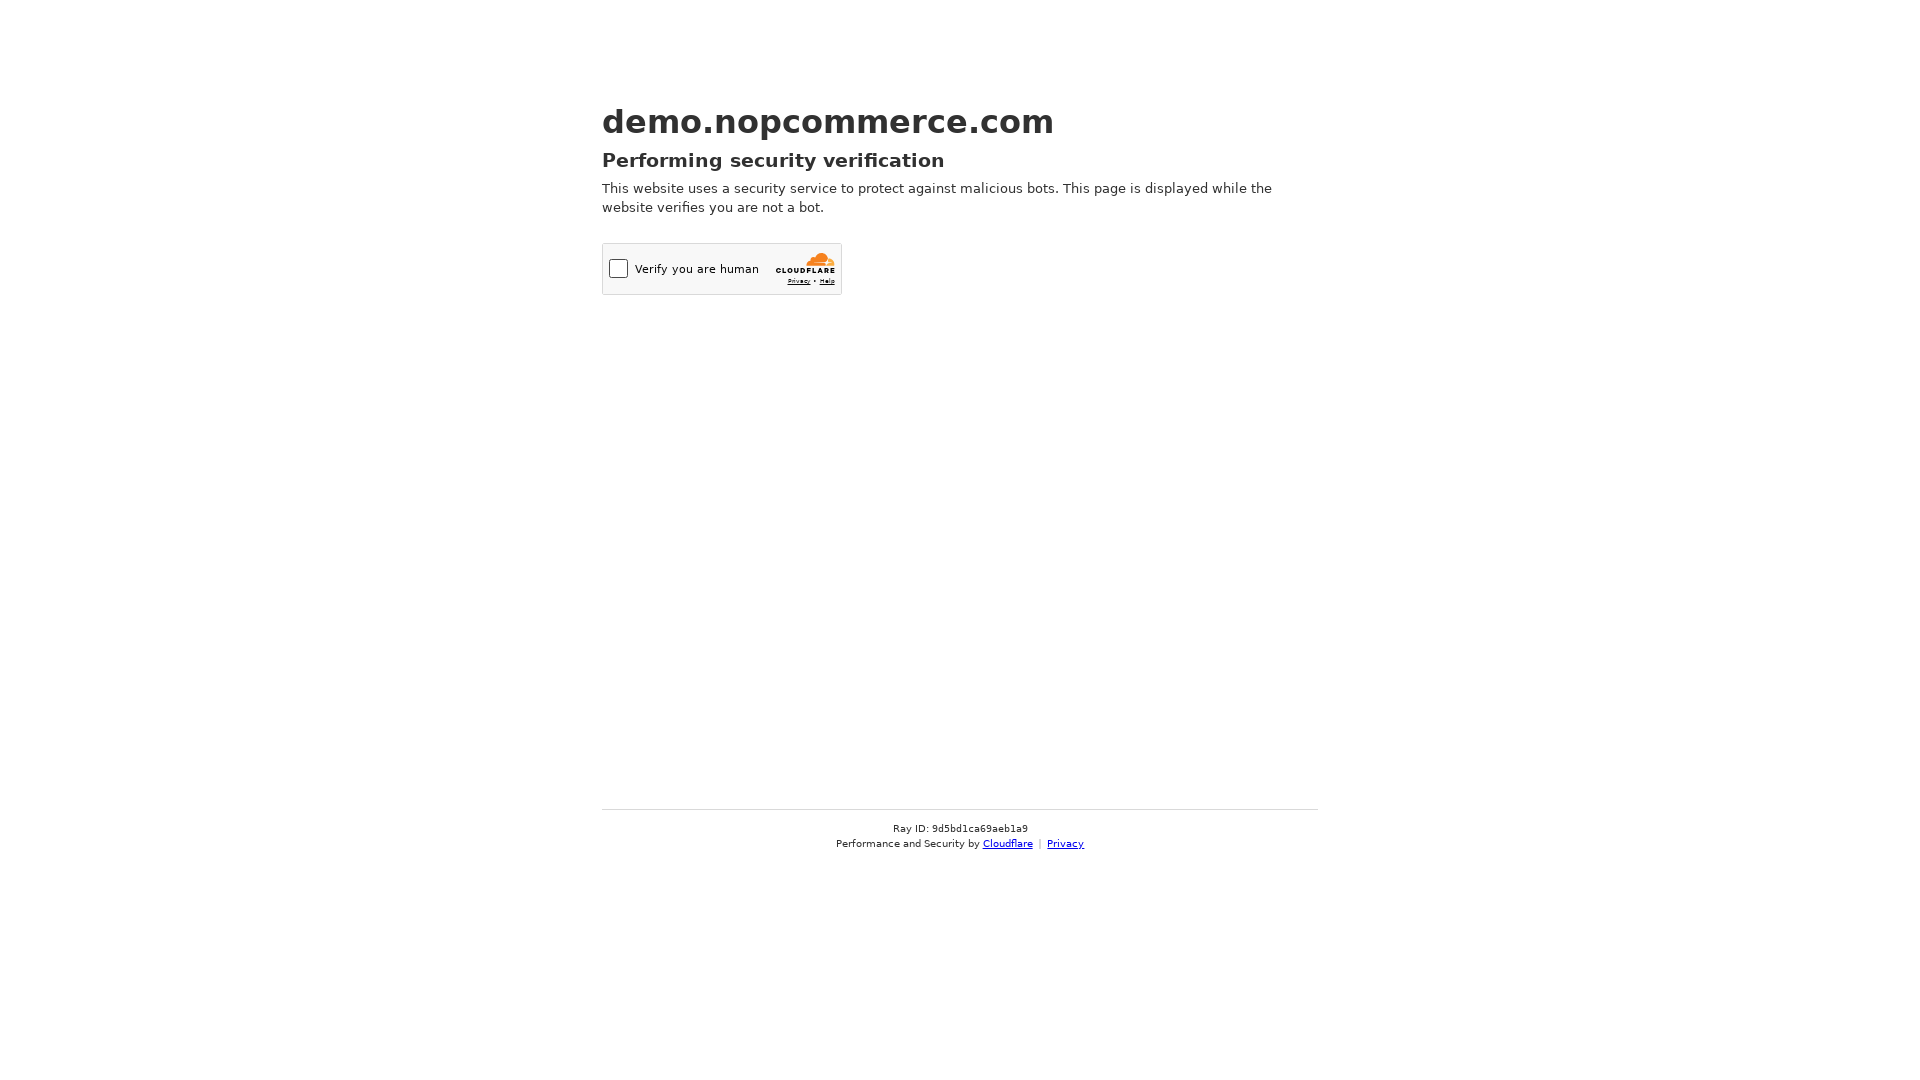

Waited 2 seconds to observe 80% zoom change
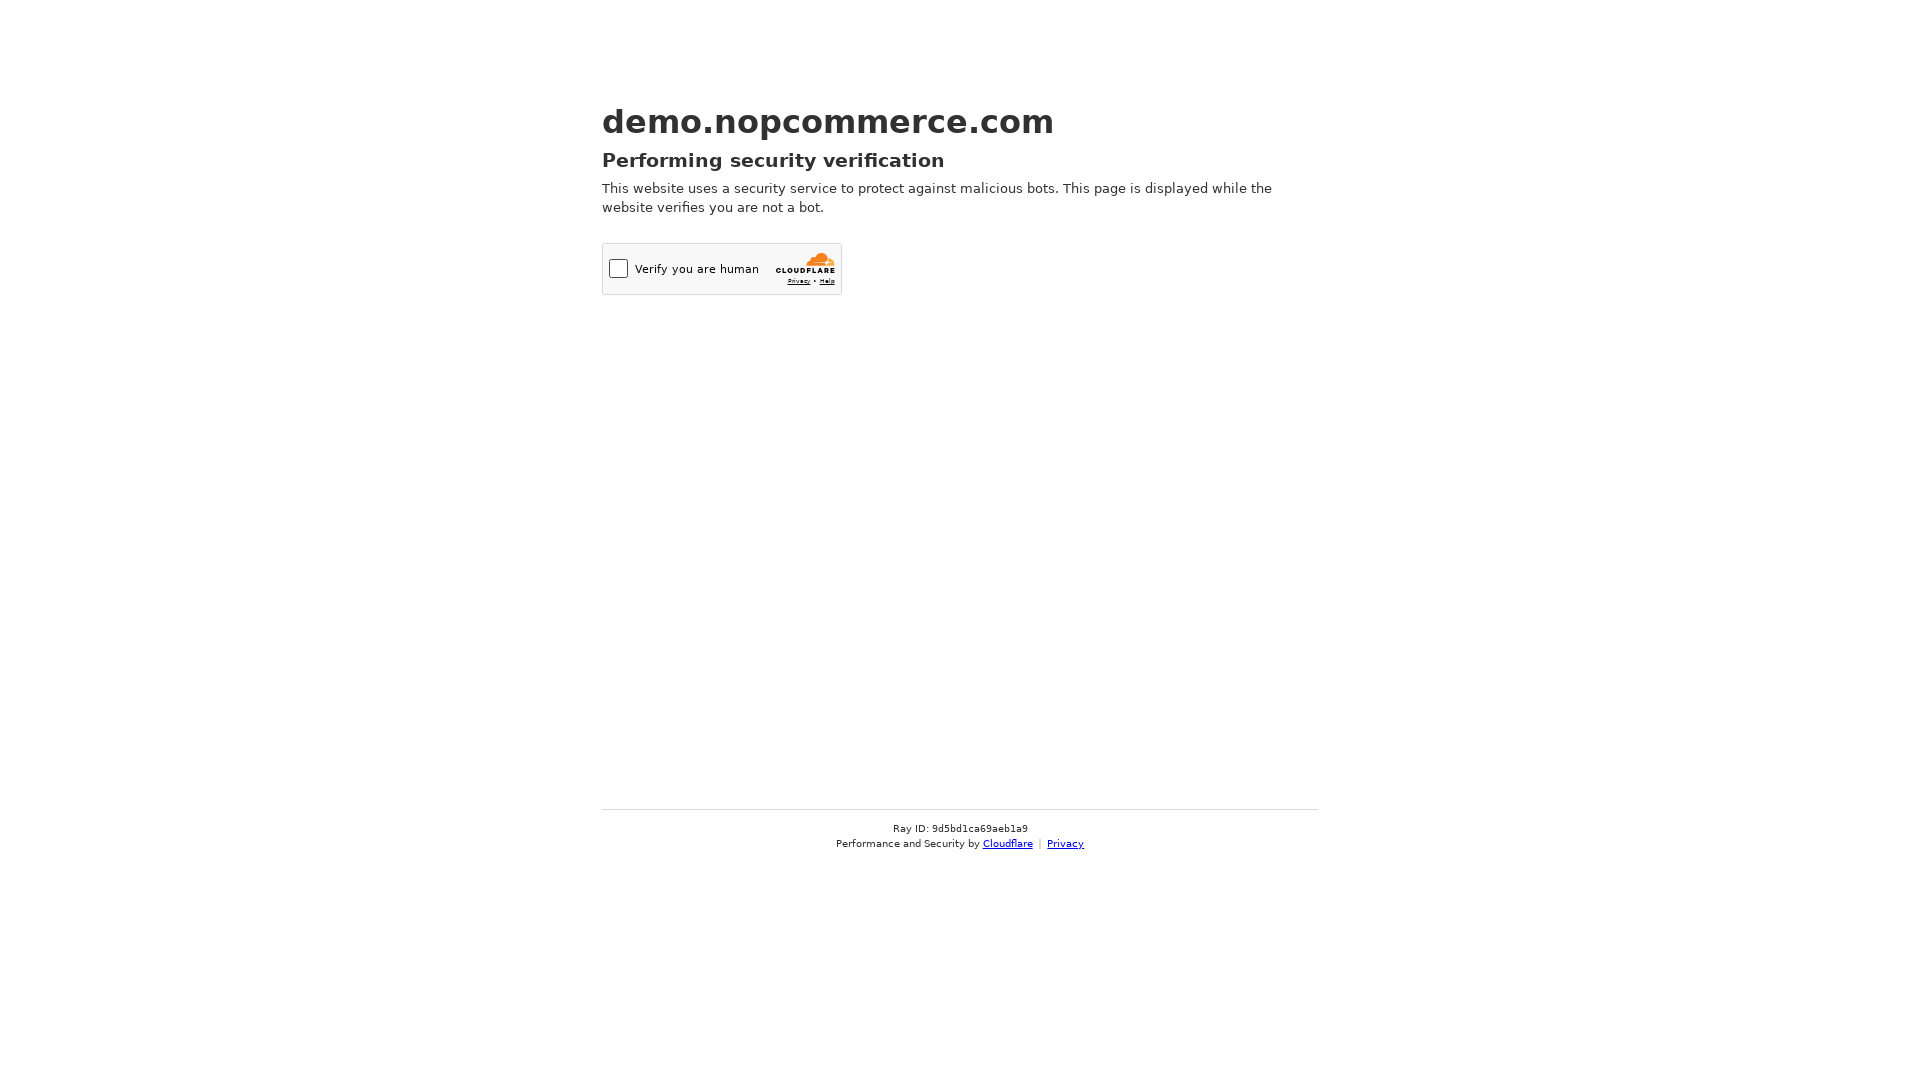

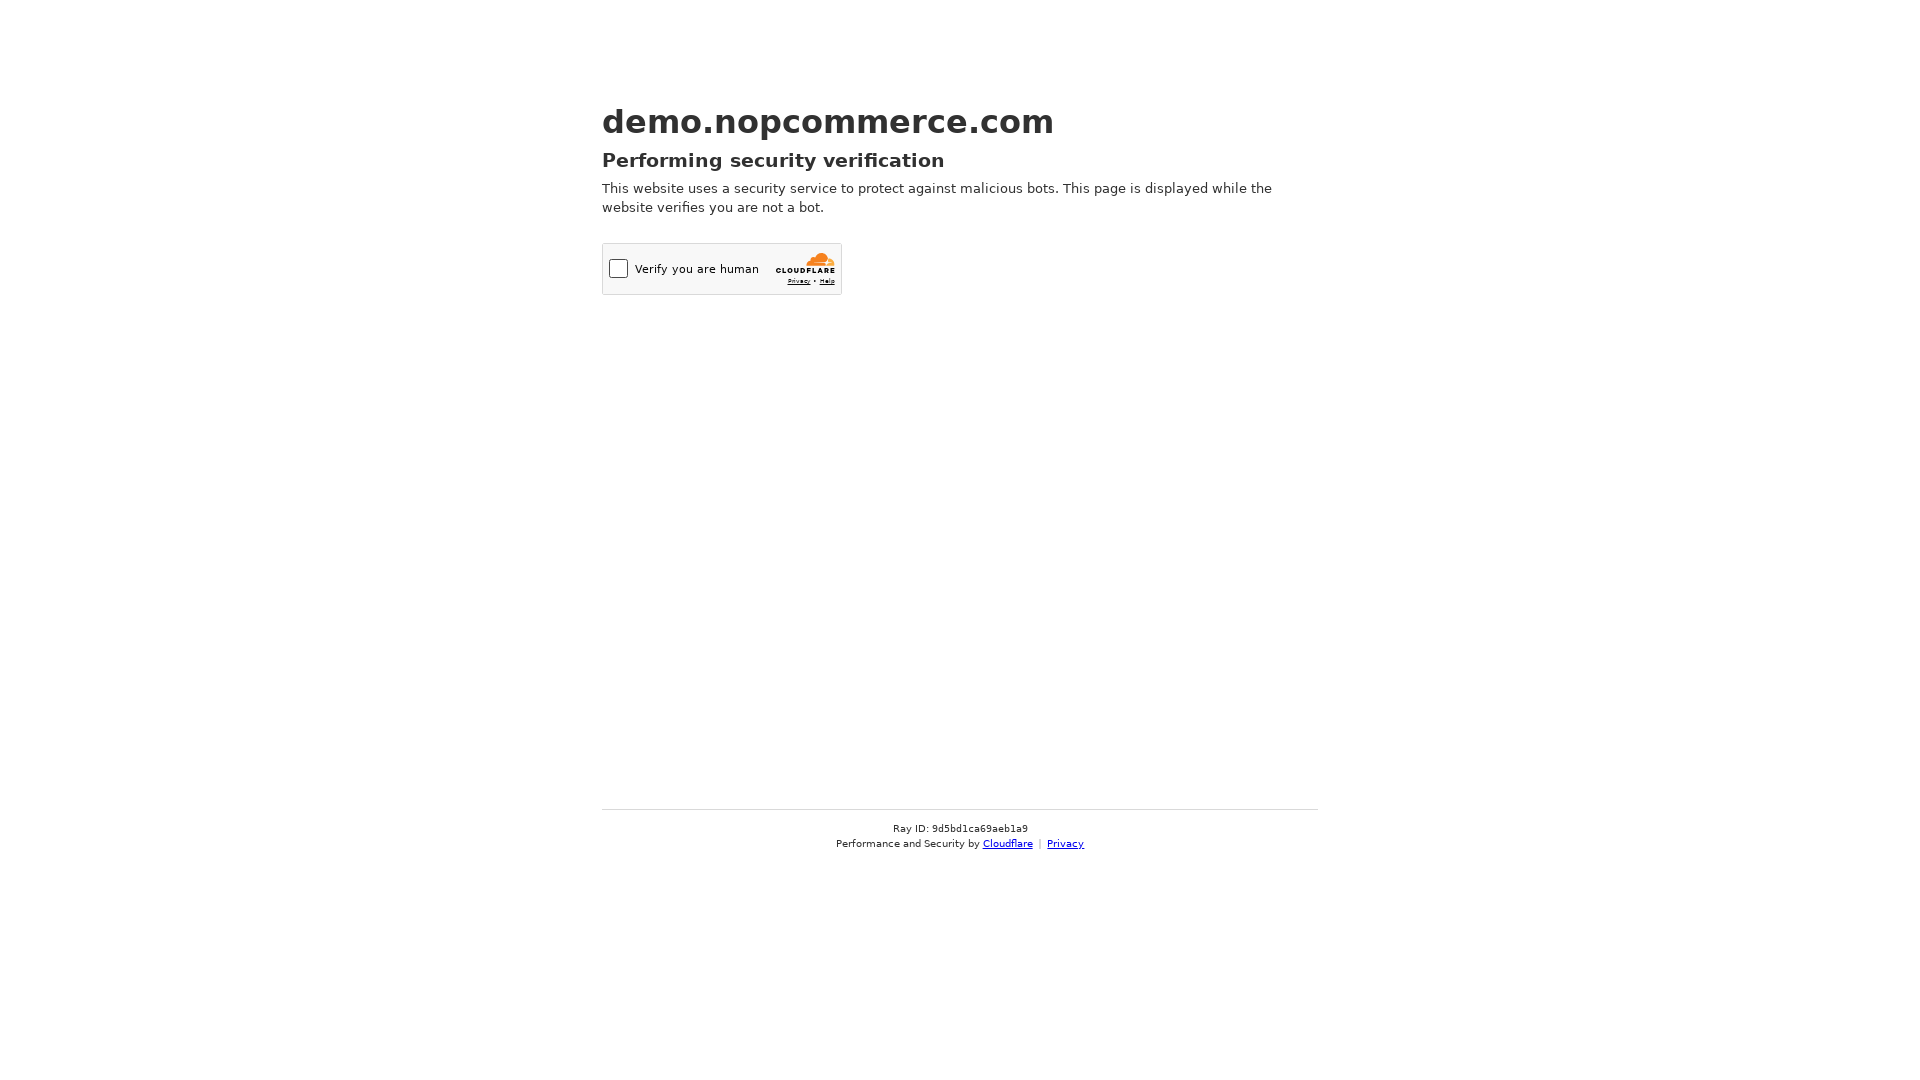